Tests entering text into the translation source text field

Starting URL: https://translate.google.pl

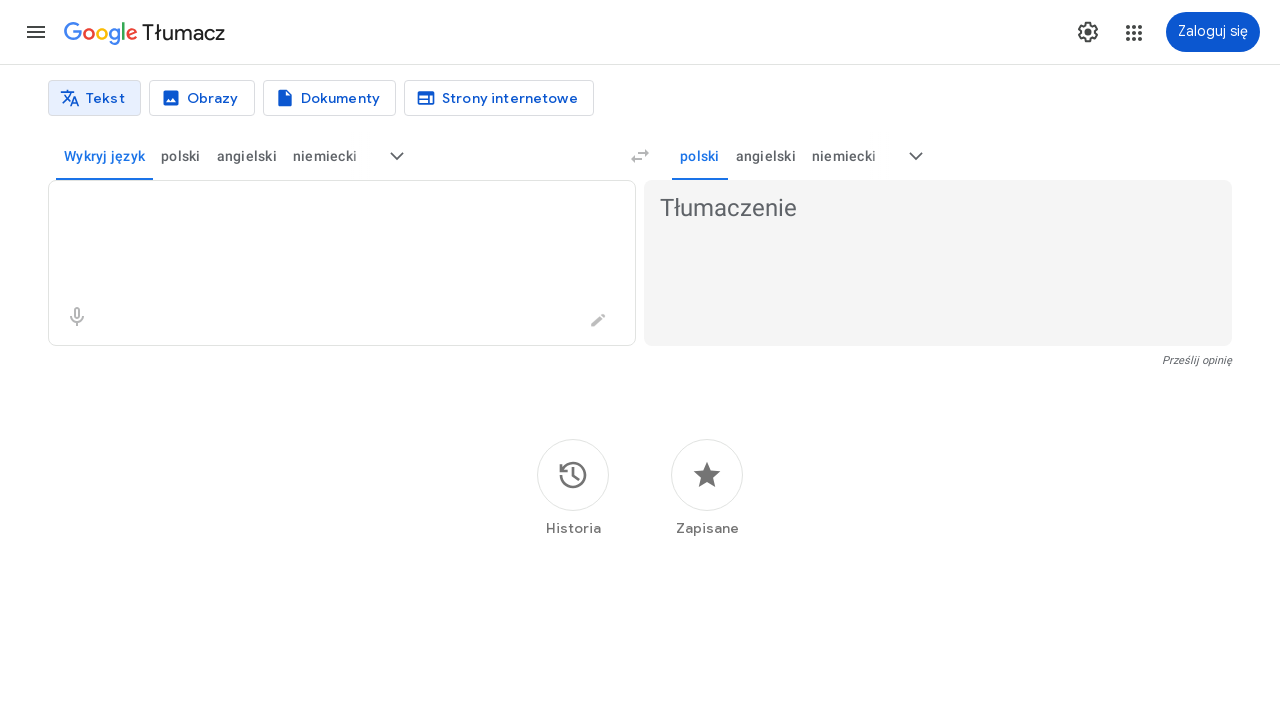

Clicked on the translation source text field at (324, 209) on textarea[aria-label*='Source'], textarea[aria-label*='Tekst źródłowy'] >> nth=0
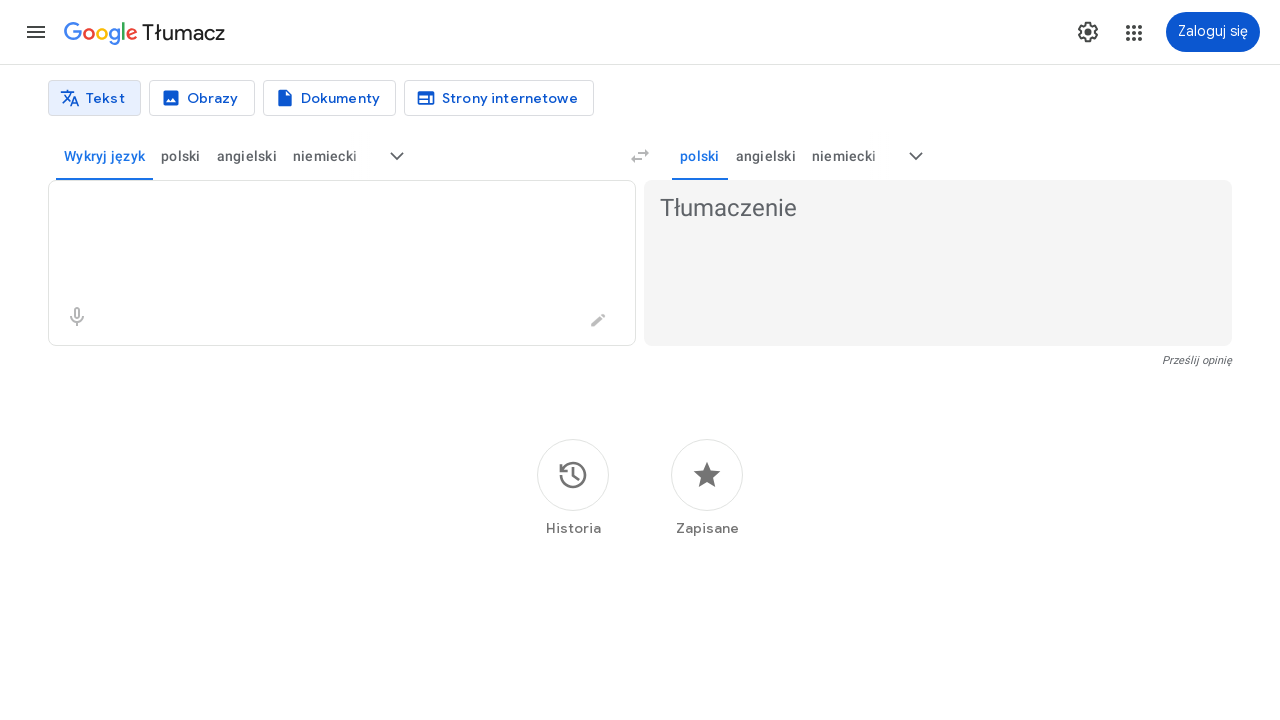

Entered 'I am prepared' into the source text field on textarea[aria-label*='Source'], textarea[aria-label*='Tekst źródłowy'] >> nth=0
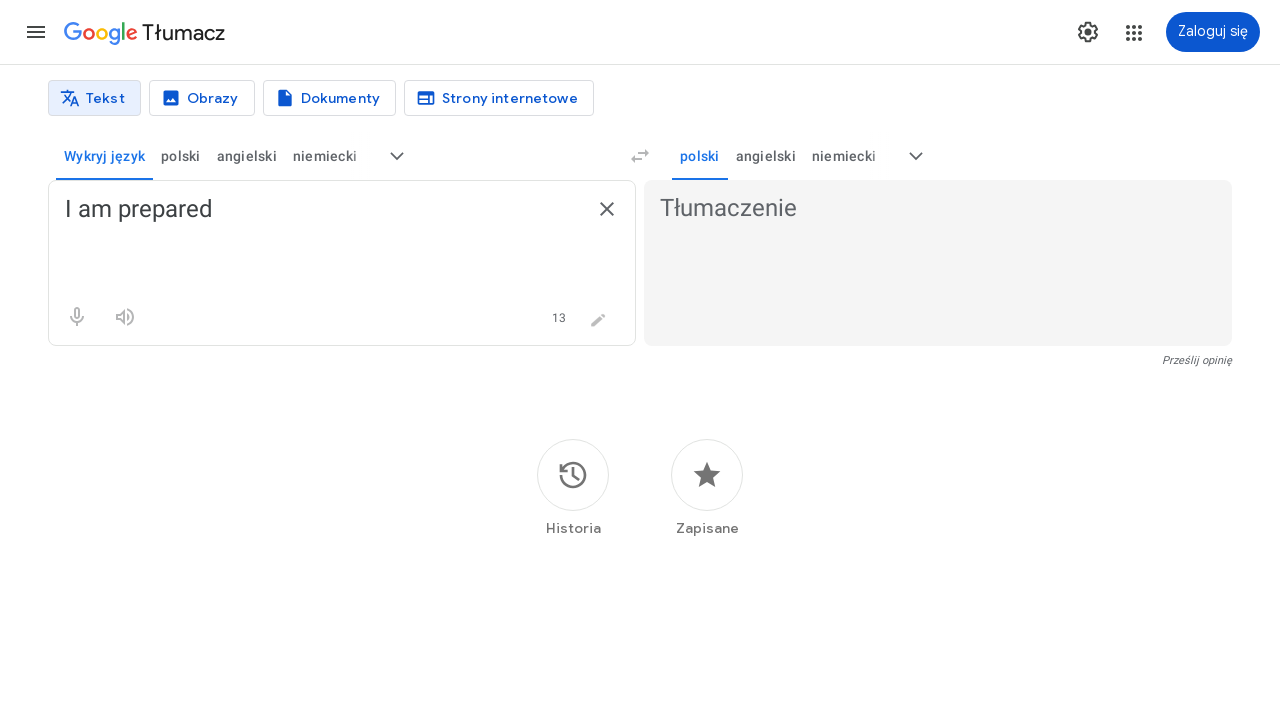

Verified that the source text field contains 'I am prepared'
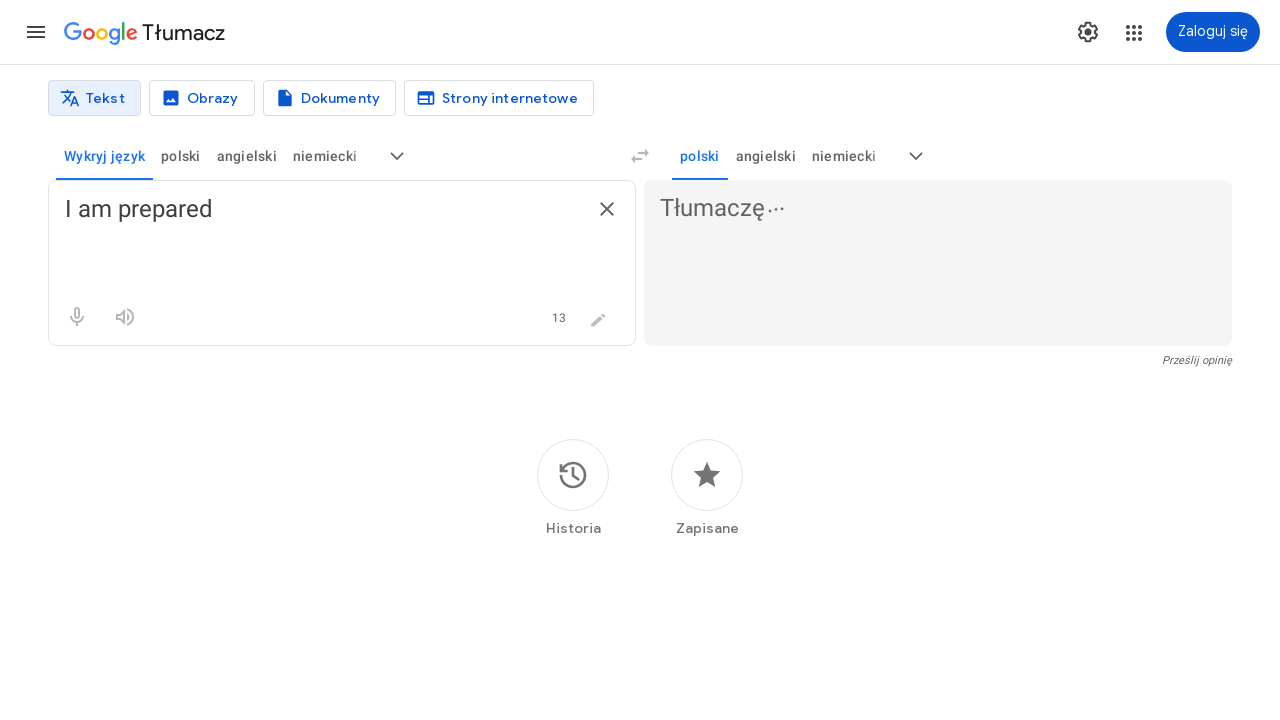

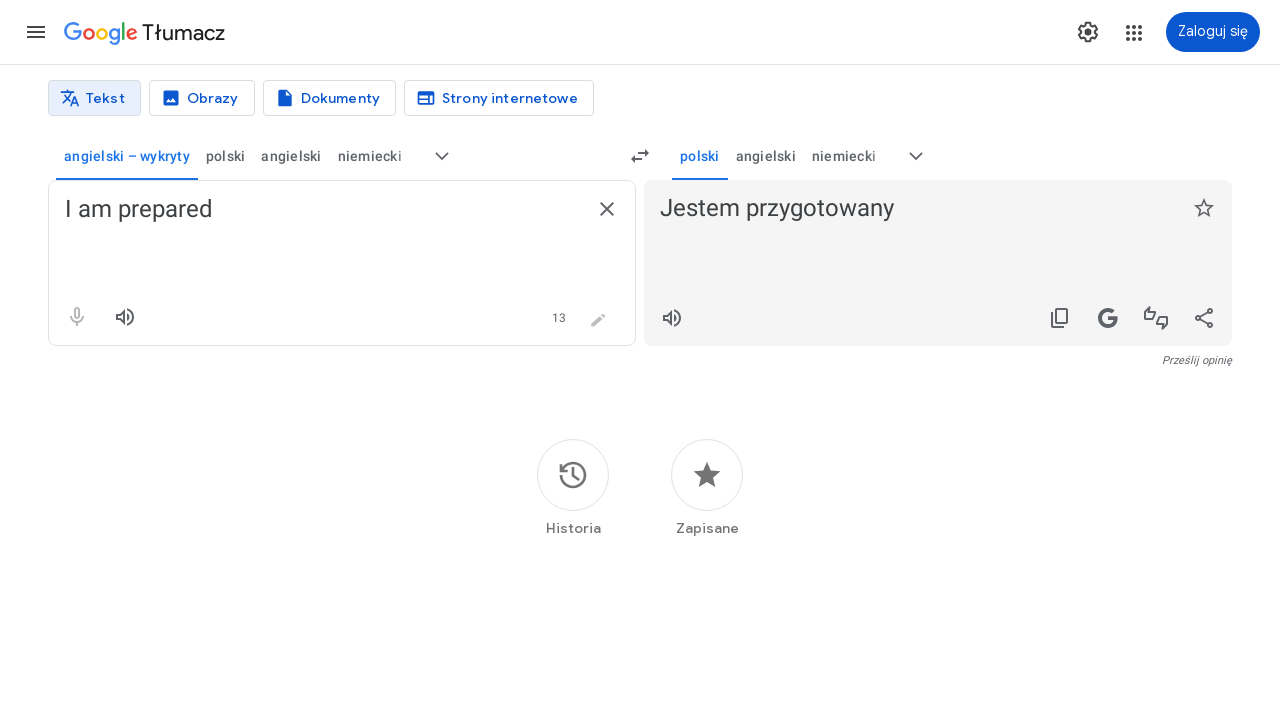